Tests user registration form by filling all required fields and verifying the success alert message

Starting URL: http://automationbykrishna.com/

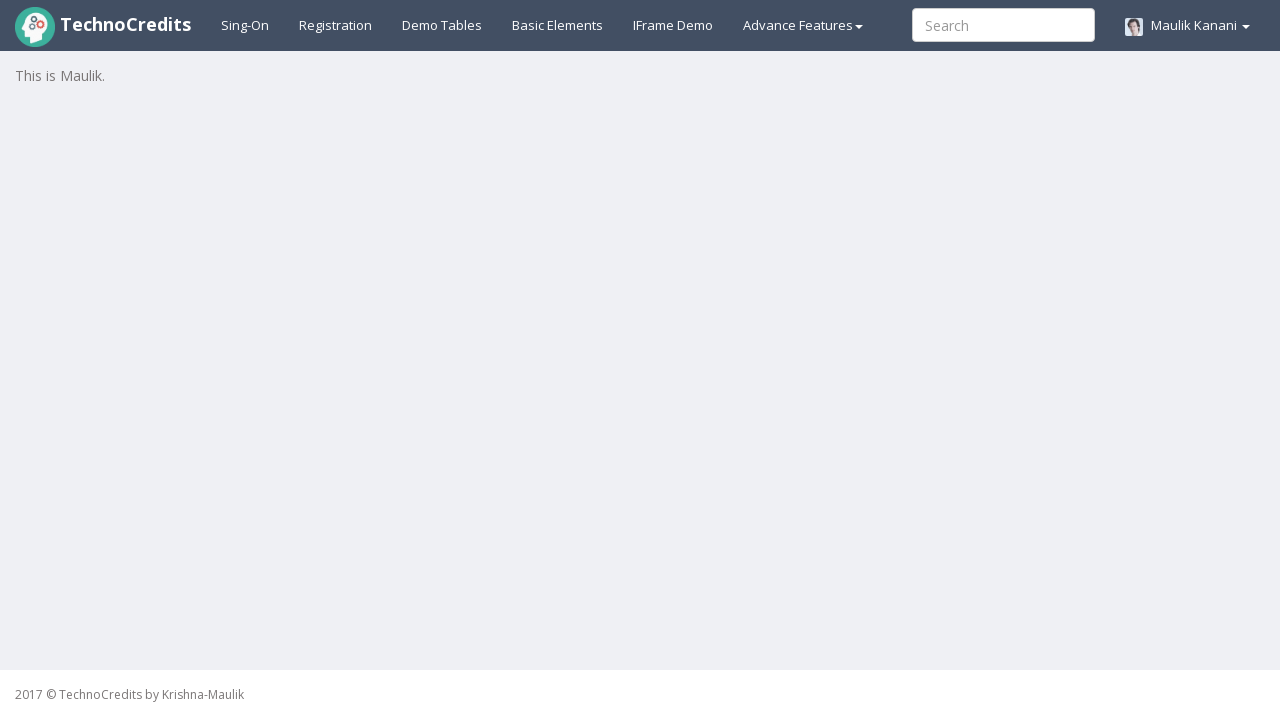

Clicked on registration form link at (336, 25) on #registration2
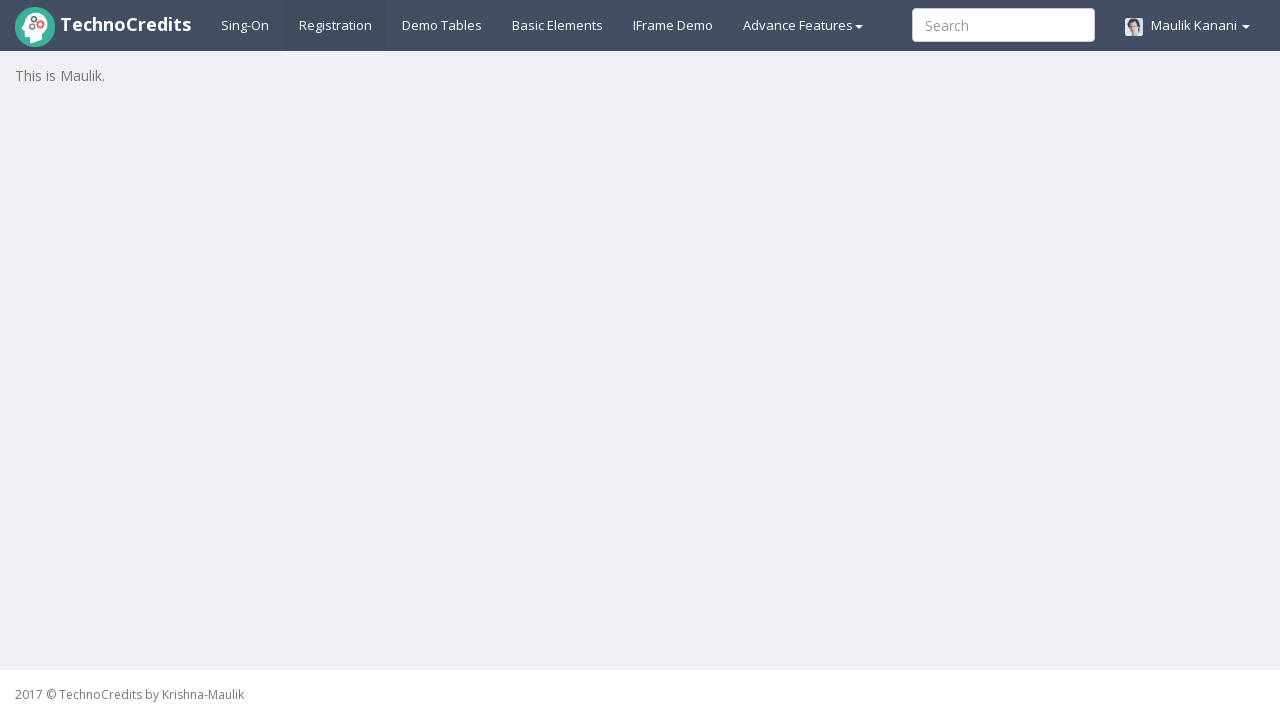

Waited for registration form to load
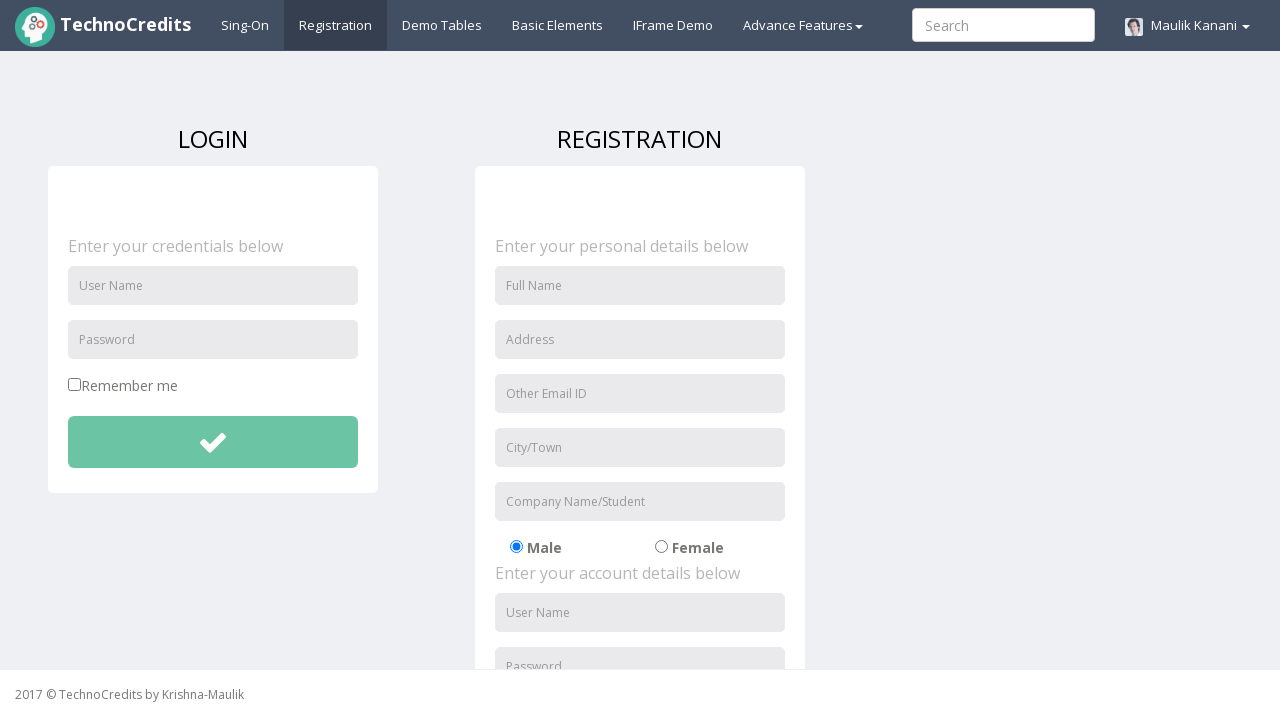

Filled in full name field with 'Madhavi Raut' on #fullName
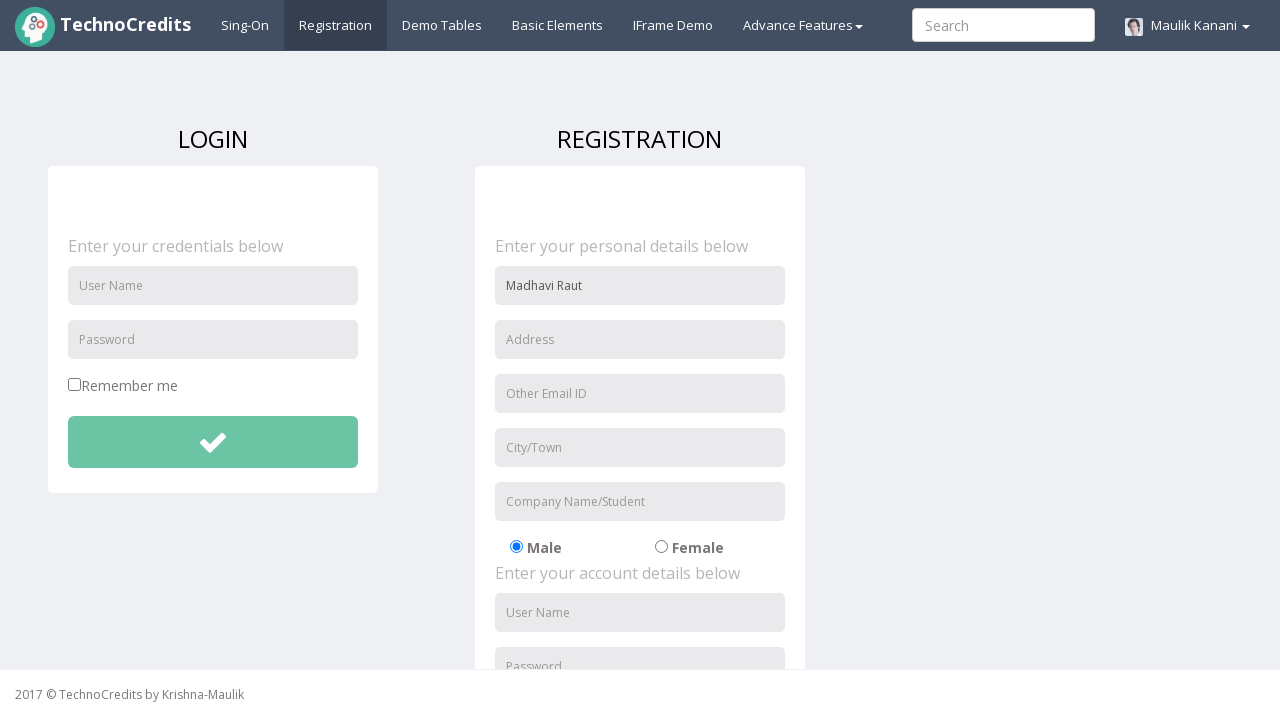

Filled in address field with 'Florence Street' on #address
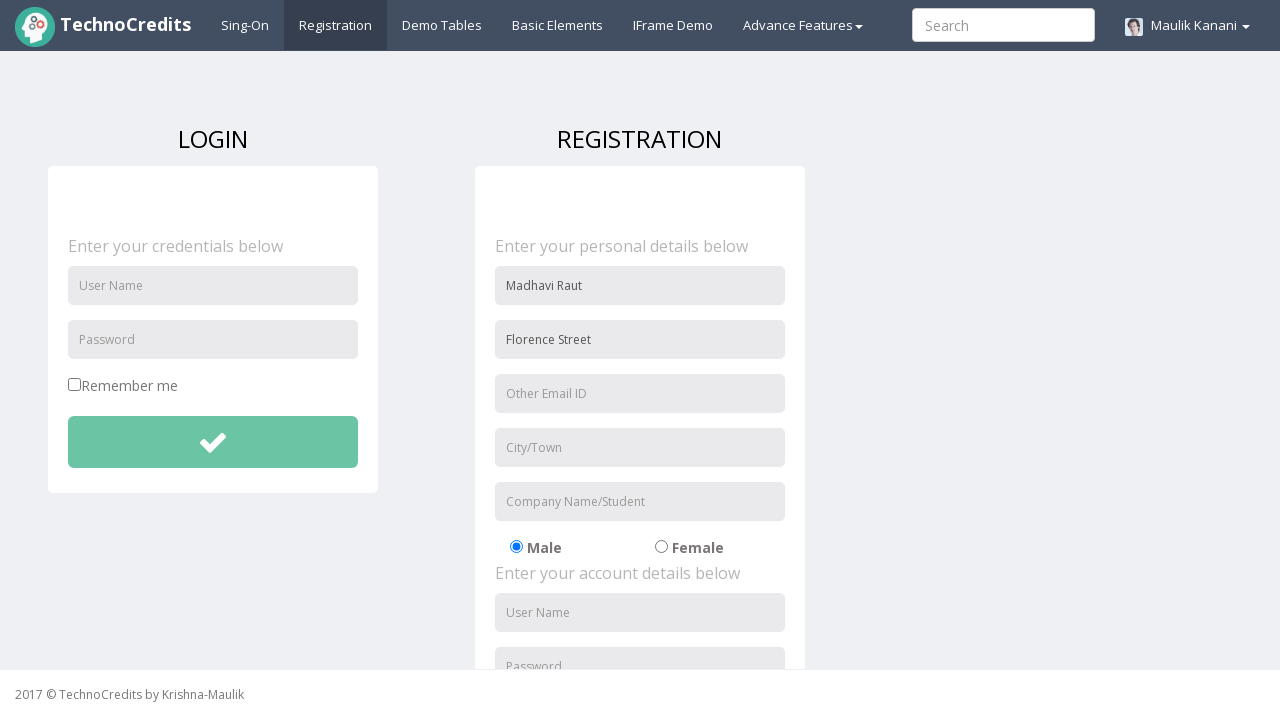

Filled in email field with 'test@test.com' on #useremail
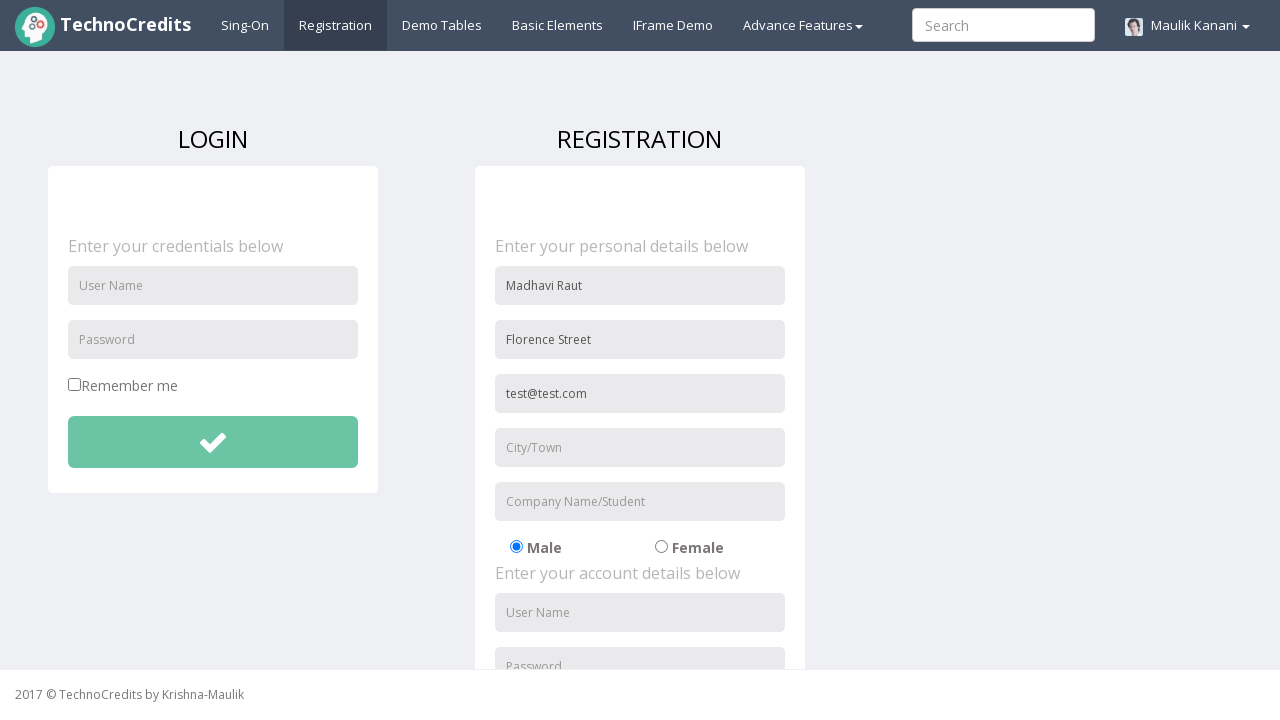

Filled in city field with 'Pune' on #usercity
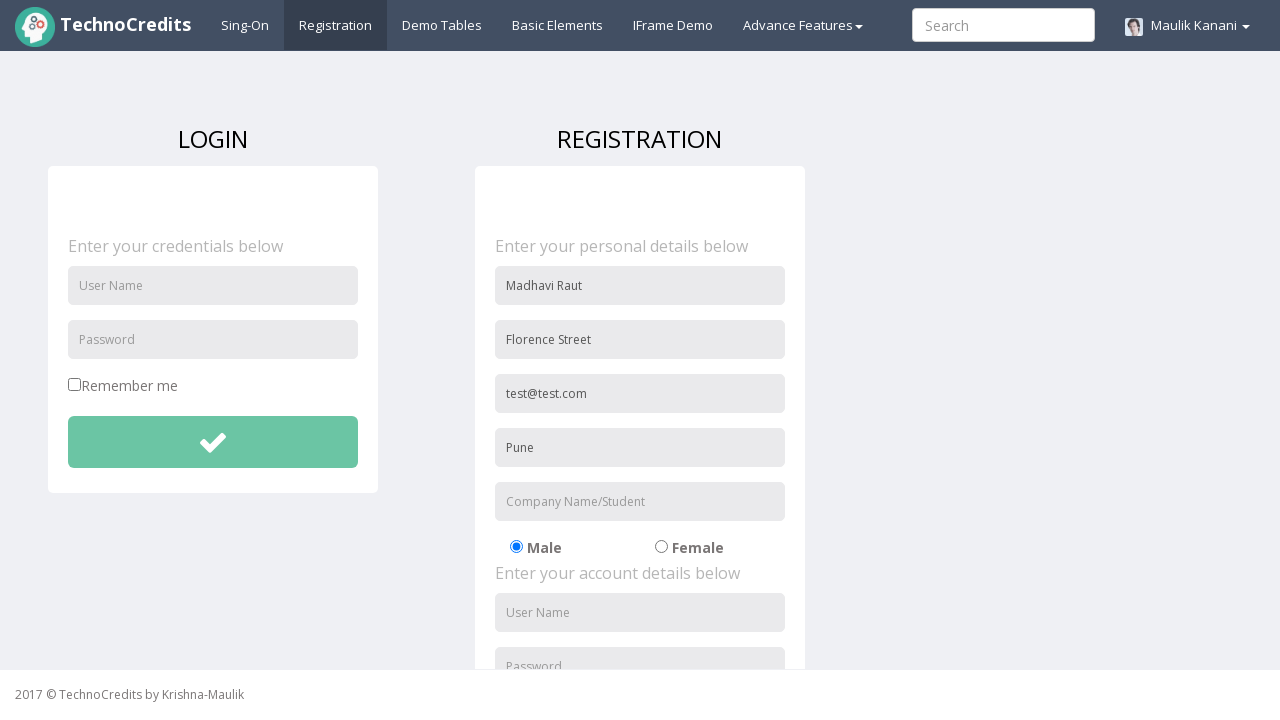

Filled in organization field with 'Google' on #organization
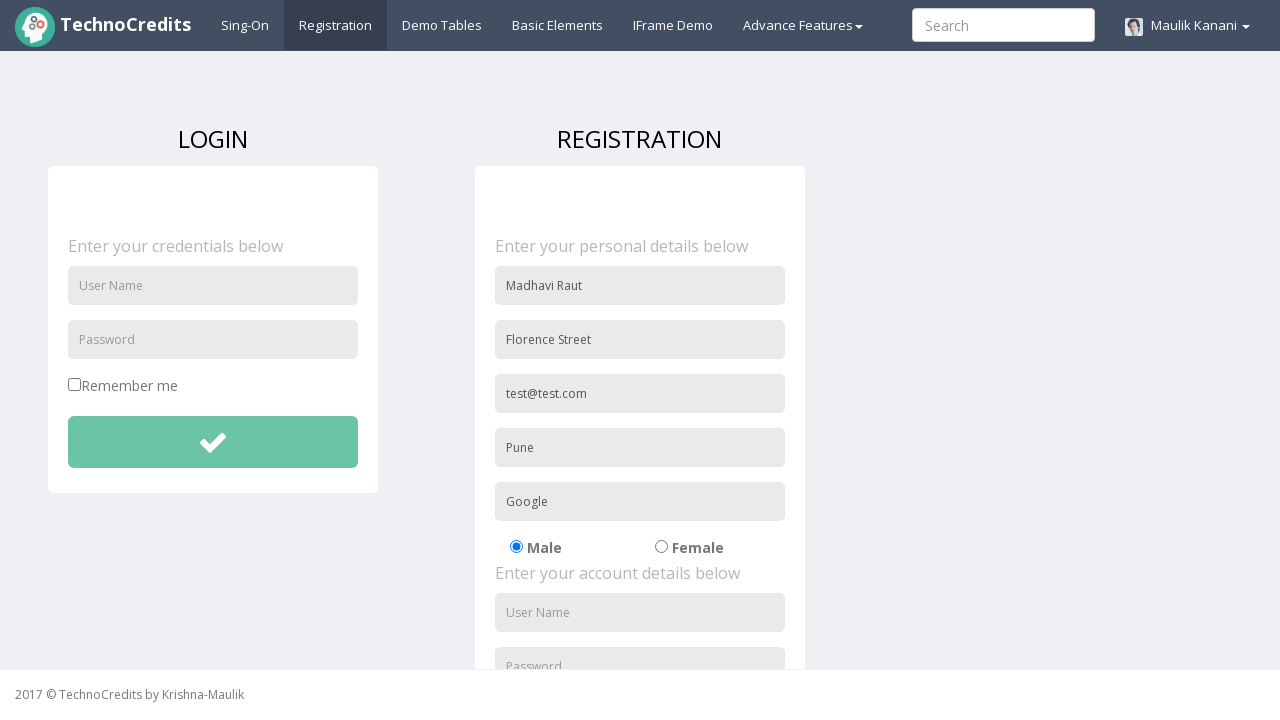

Selected radio button option at (661, 547) on xpath=//input[@id='radio-02']
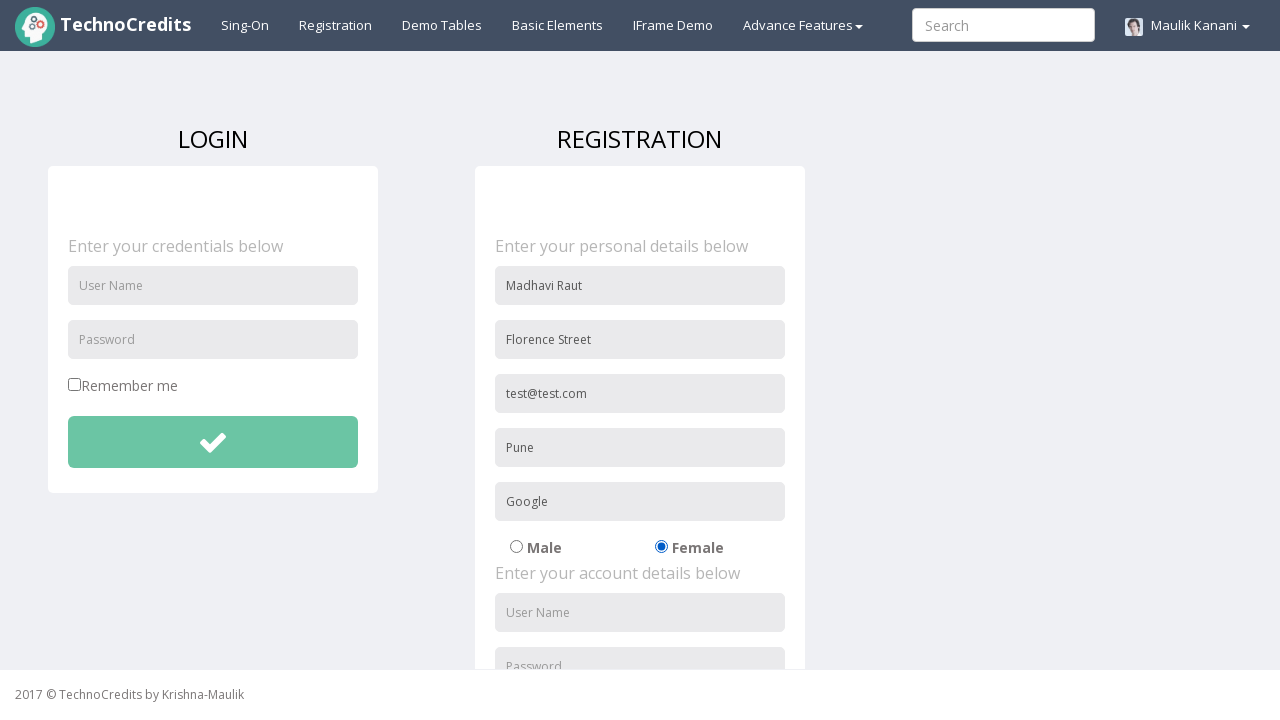

Filled in username field with 'madhaviraut' on #usernameReg
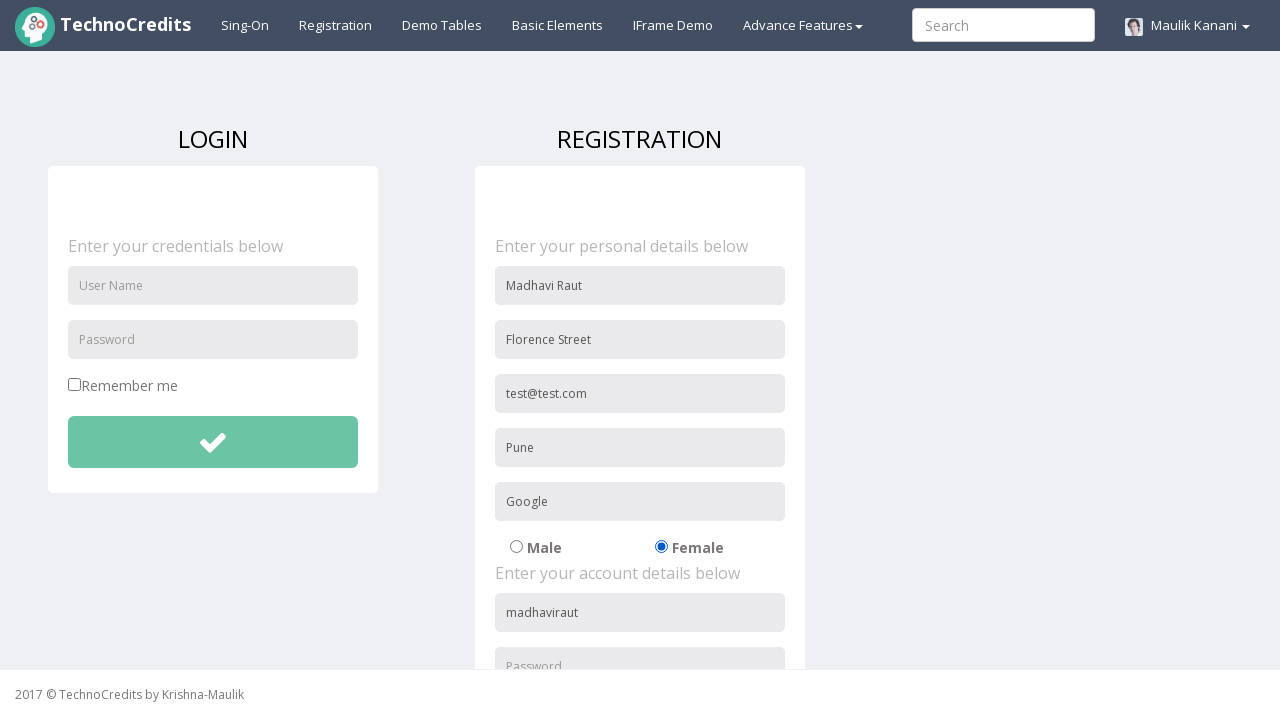

Filled in password field on #passwordReg
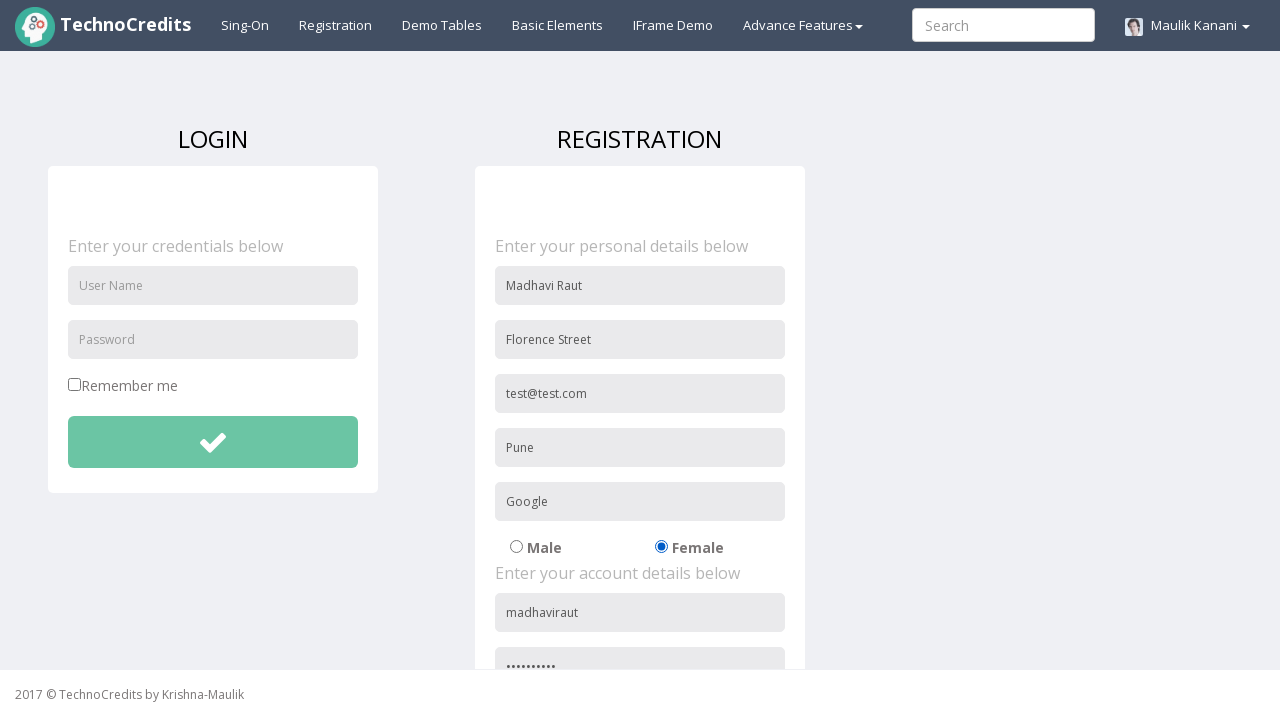

Filled in confirm password field on #repasswordReg
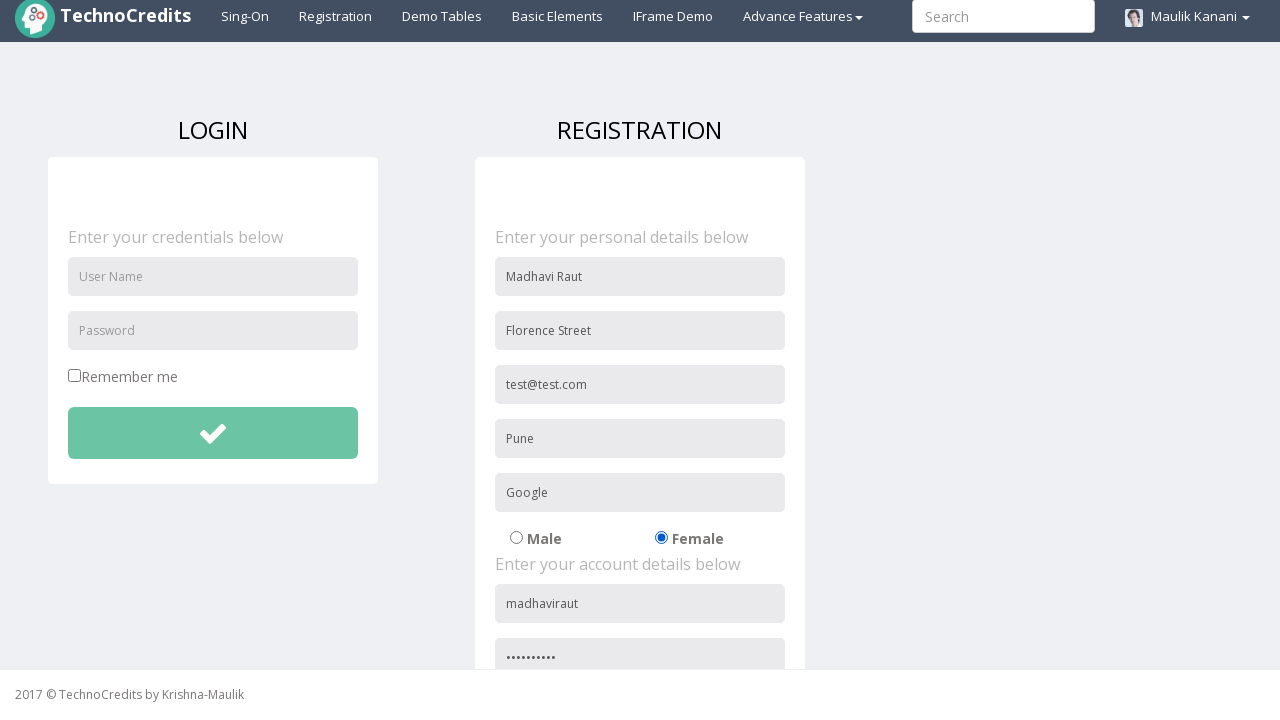

Checked signup agreement checkbox at (481, 601) on #signupAgreement
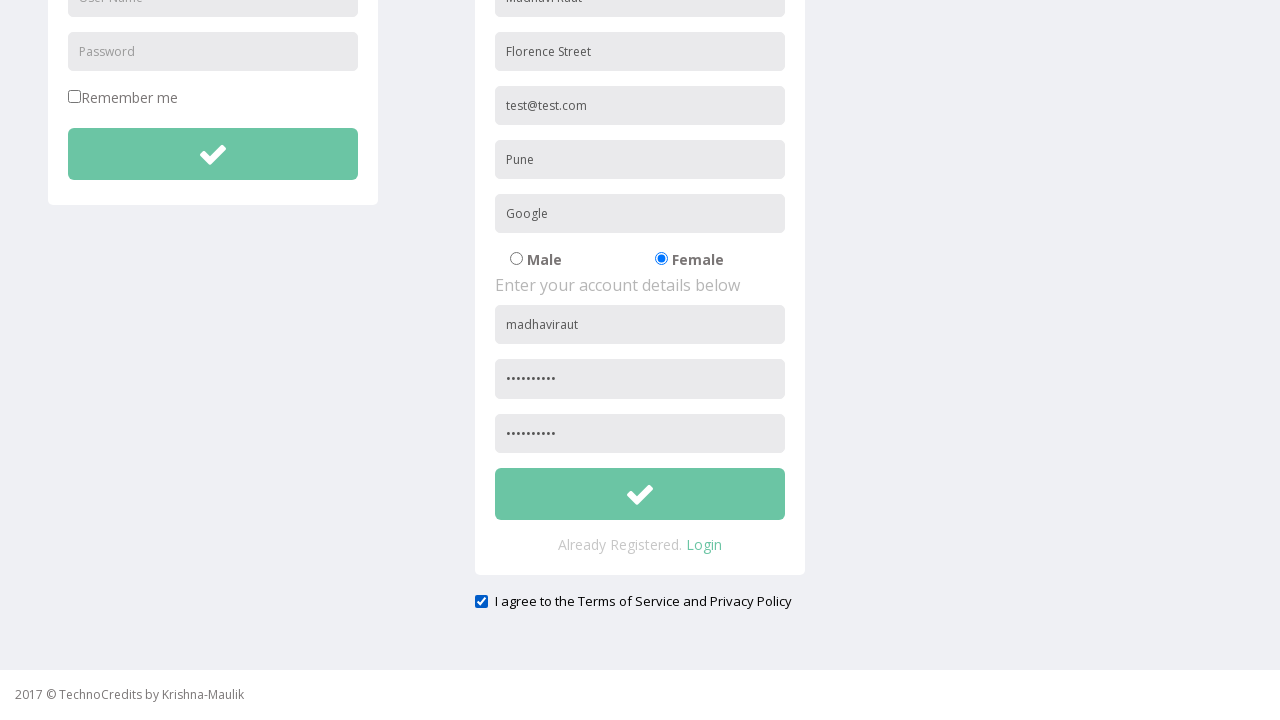

Clicked submit button to register at (640, 494) on #btnsubmitsignUp
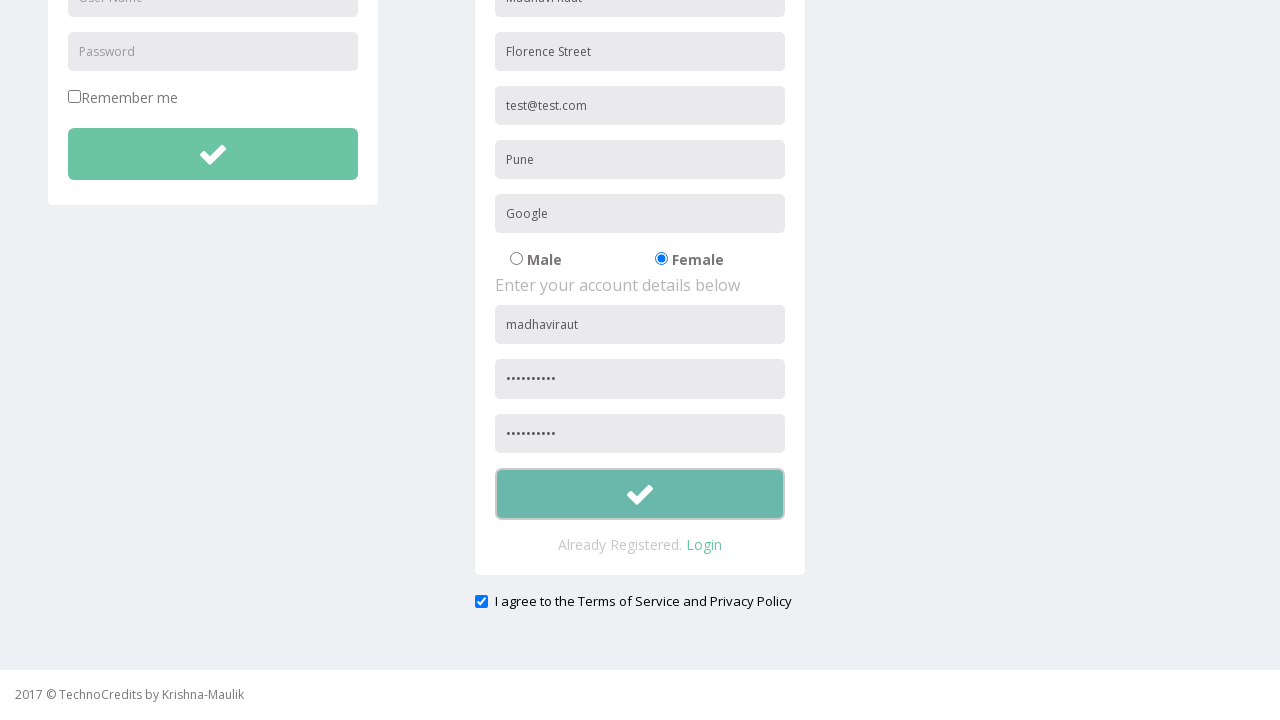

Set up dialog handler to accept alerts
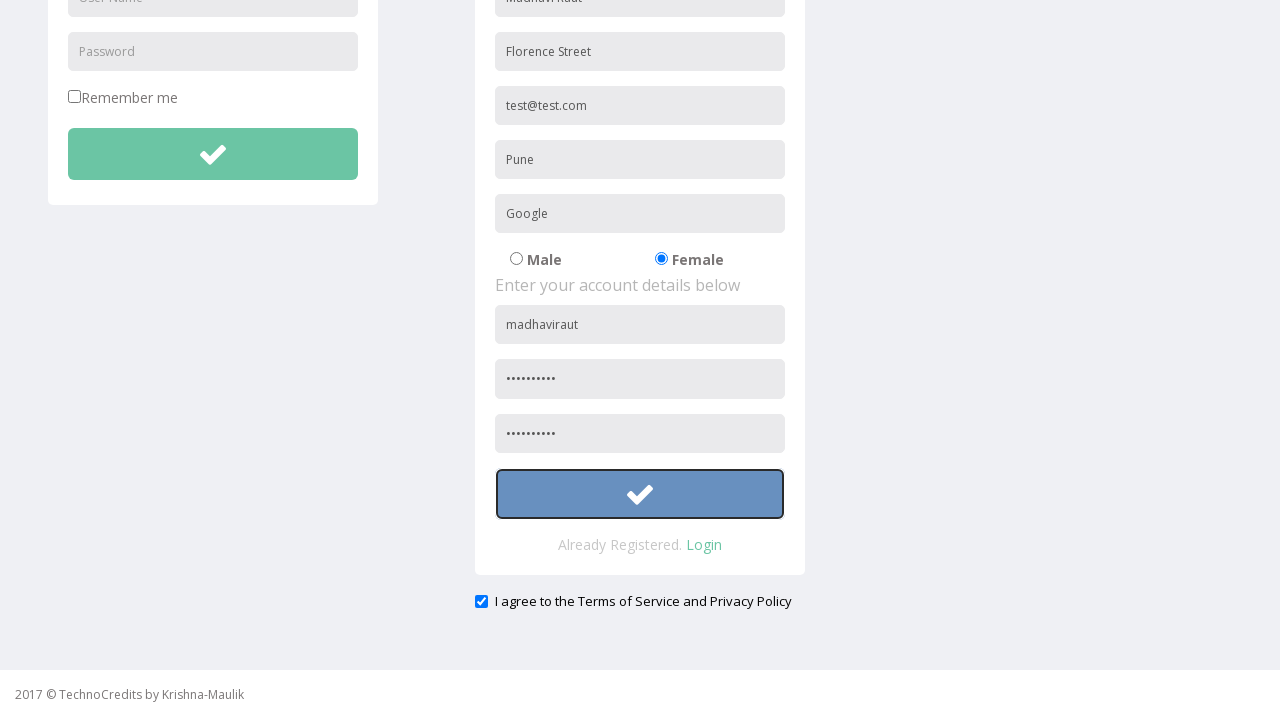

Waited for success alert message to appear
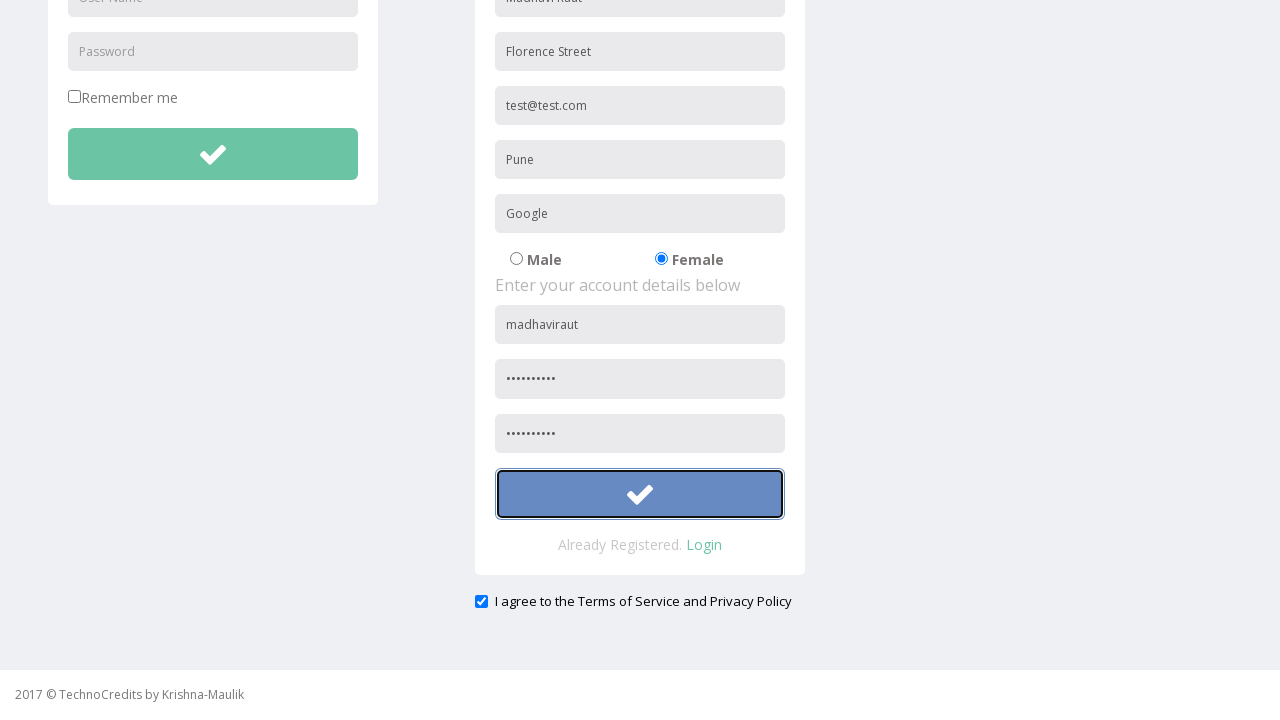

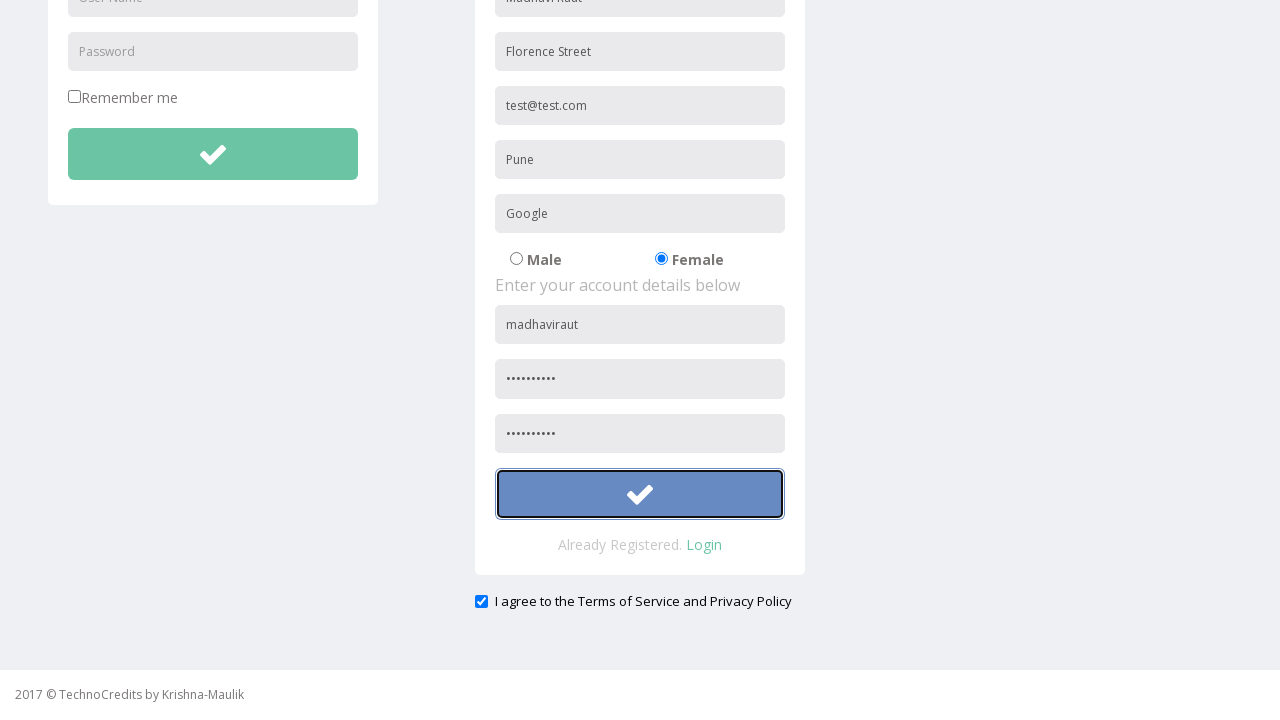